Tests login form validation with empty username field and verifies the appropriate error message

Starting URL: https://www.saucedemo.com/

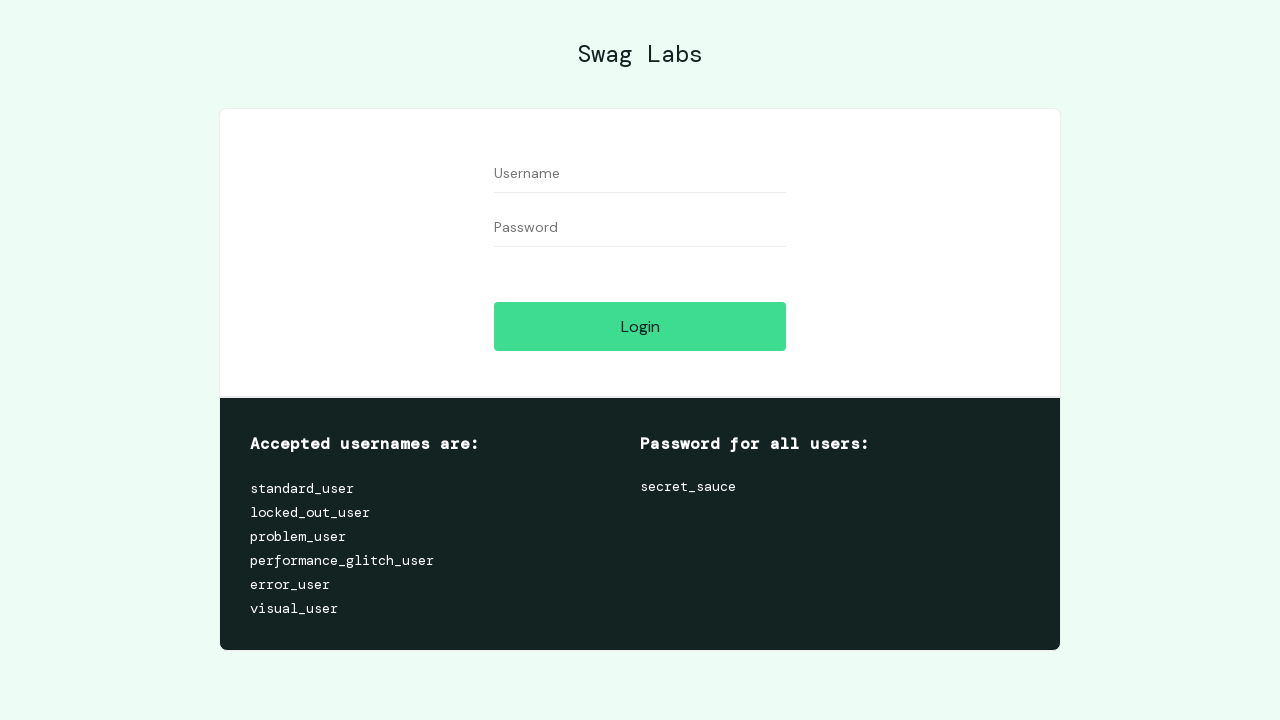

Left username field empty on xpath=//input[contains(@id,'user-name')]
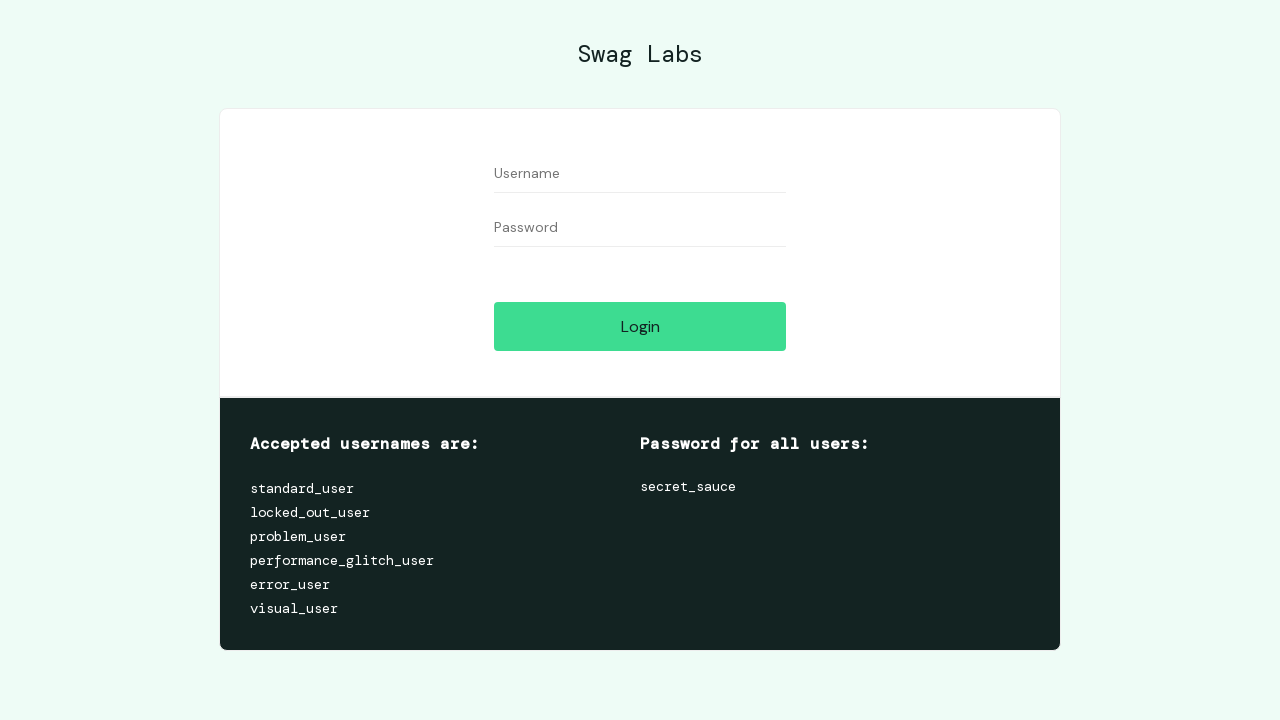

Filled password field with '12345678' on xpath=//input[contains(@id,'password')]
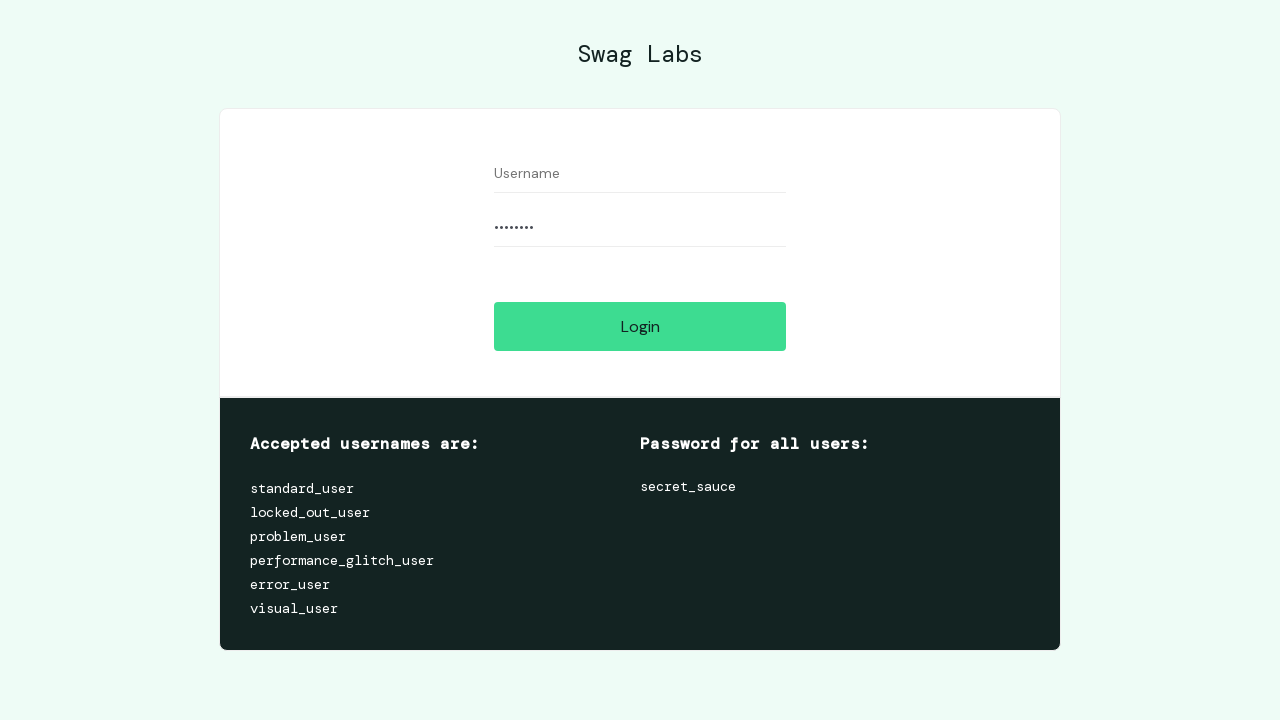

Clicked login button at (640, 326) on xpath=//input[contains(@id,'login-button')]
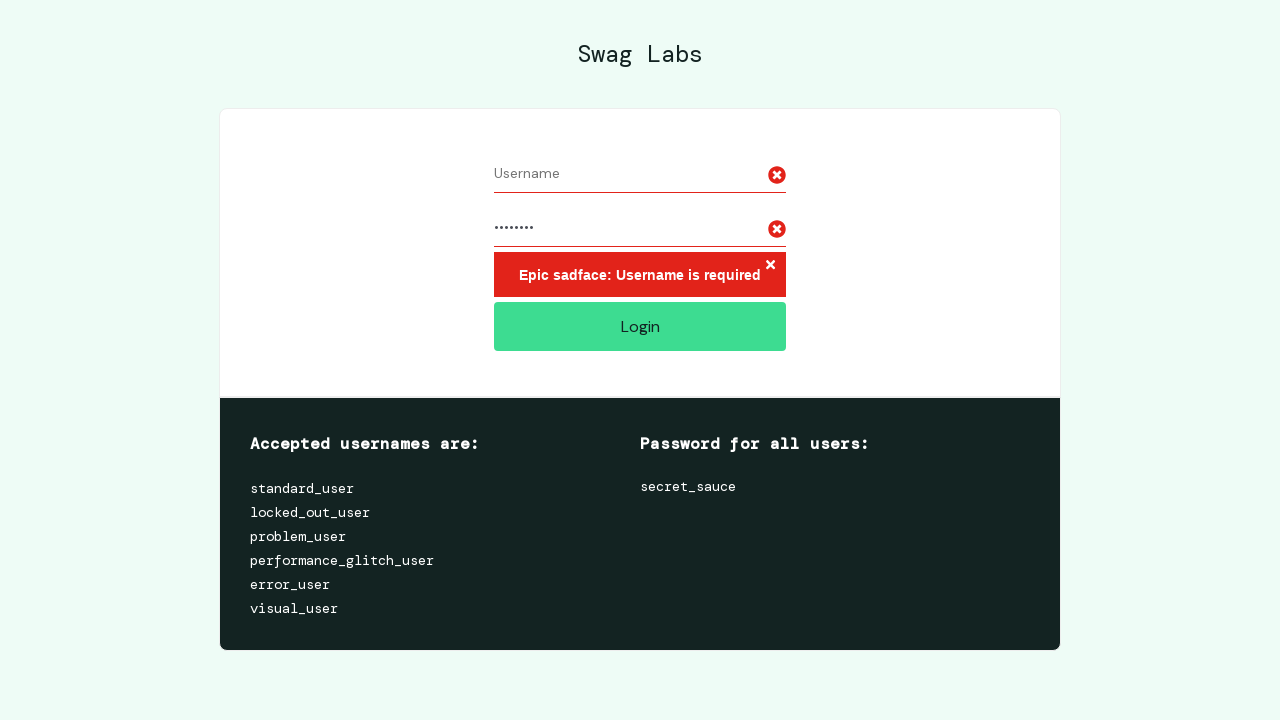

Located error message element
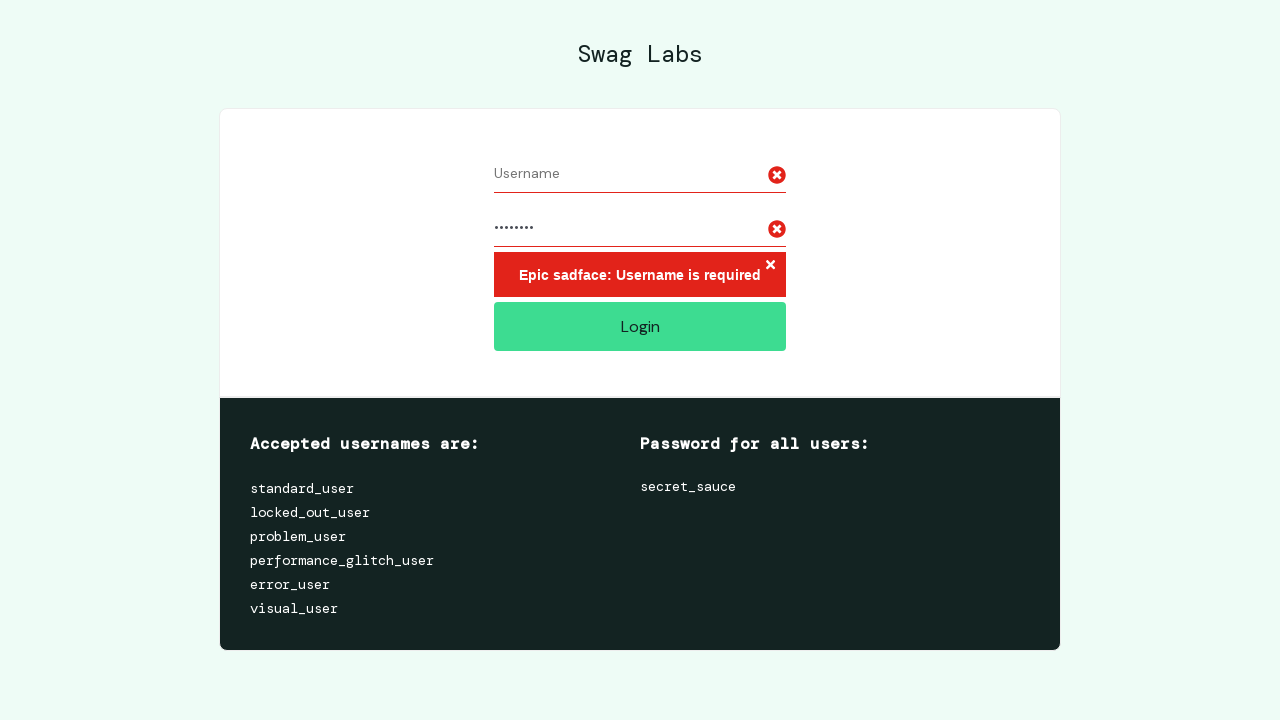

Retrieved error message text: 'Epic sadface: Username is required'
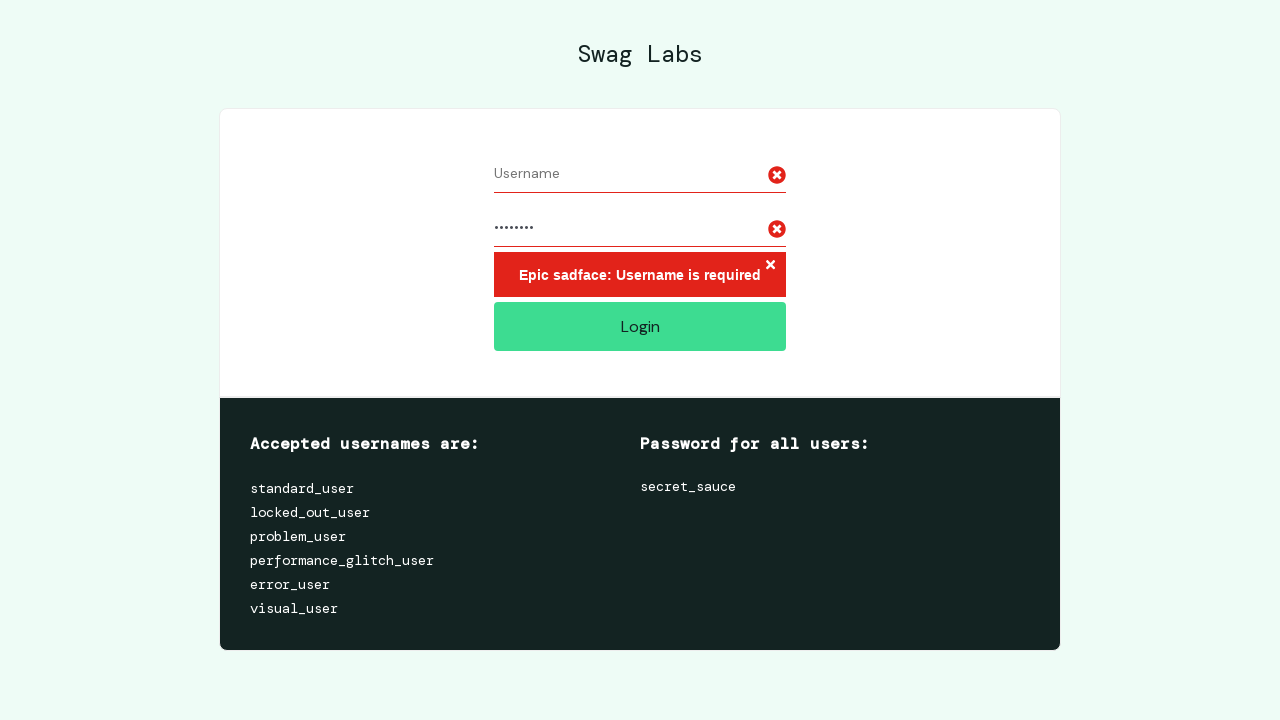

Verified error message matches expected text 'Epic sadface: Username is required'
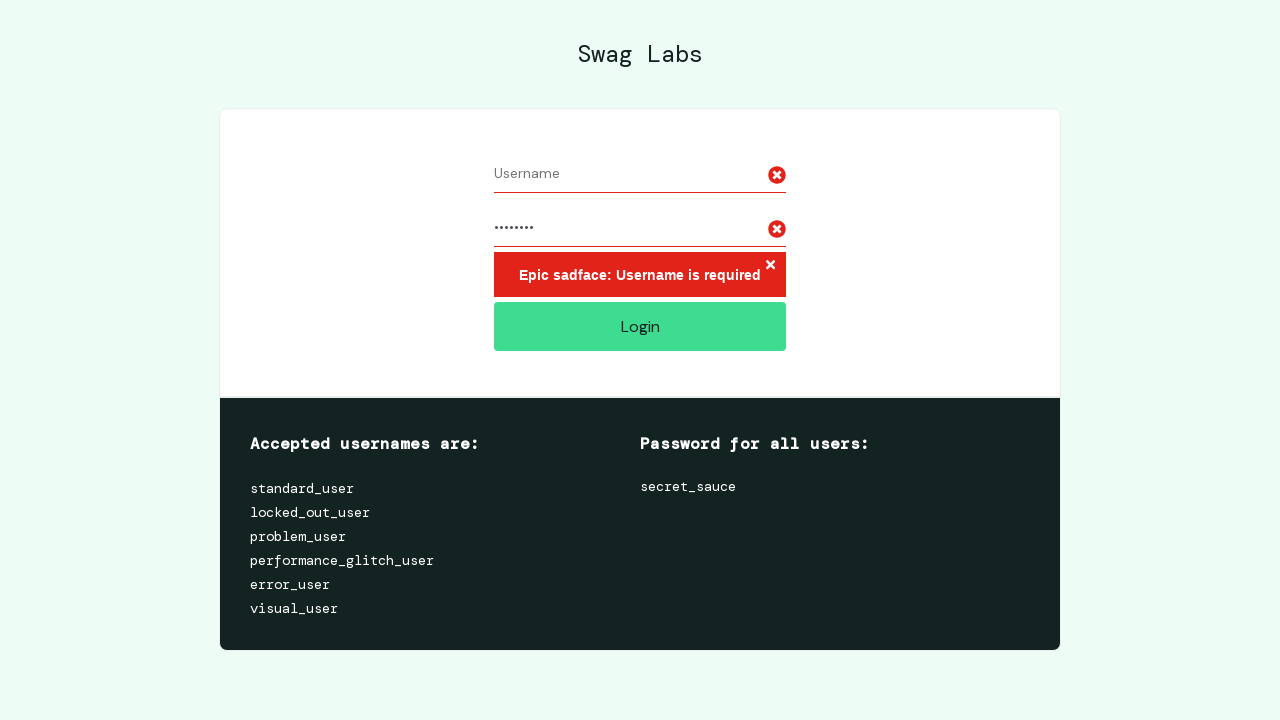

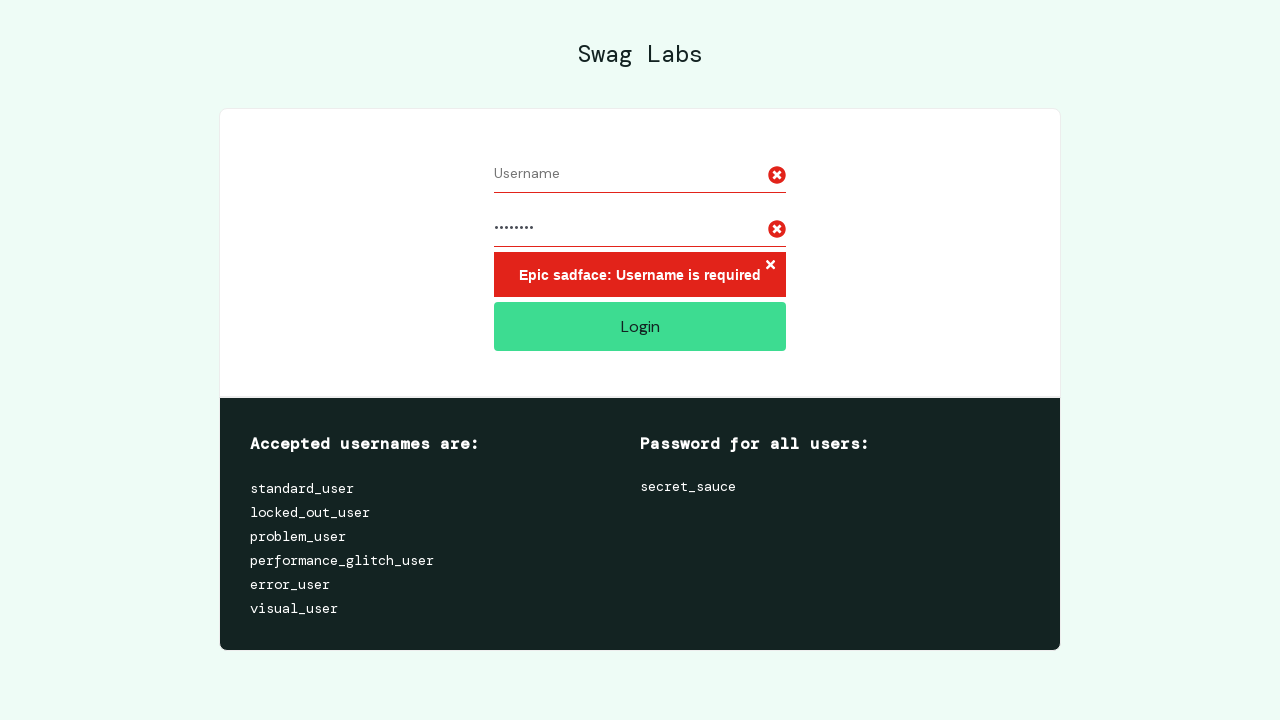